Tests drag-and-drop functionality using click-and-hold with specific offset coordinates

Starting URL: https://jqueryui.com/droppable/

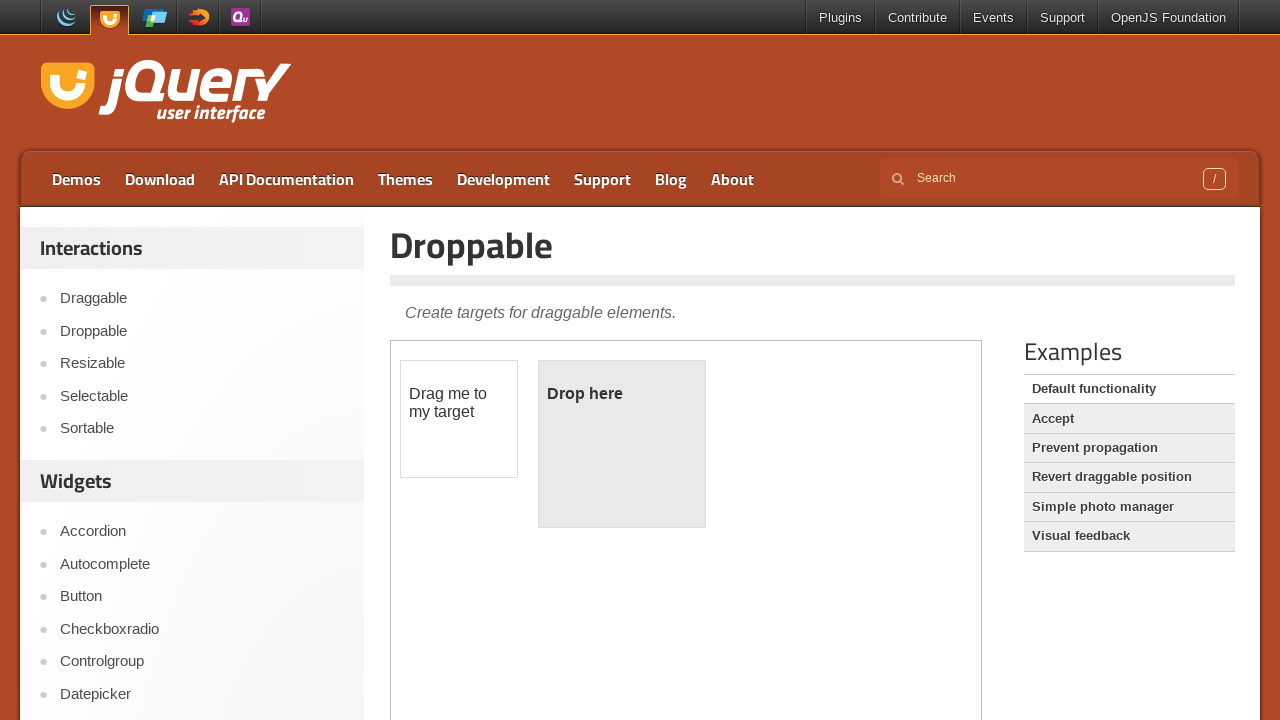

Located iframe for droppable test
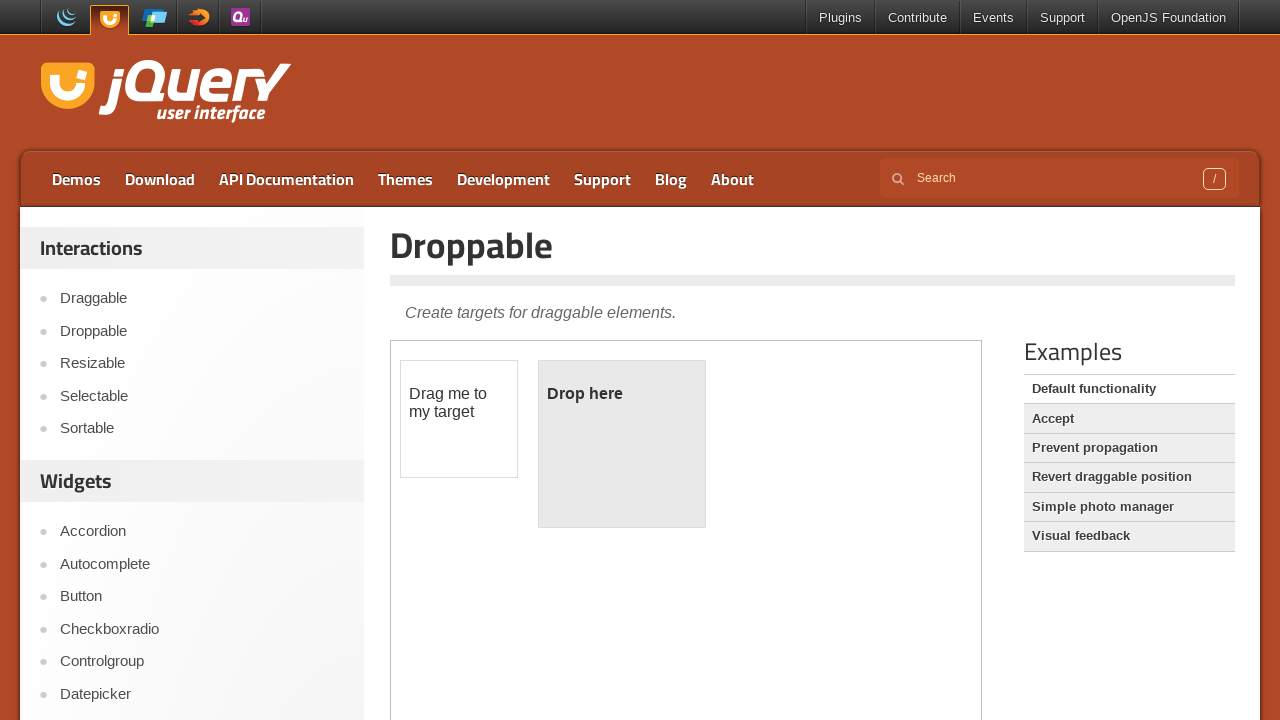

Located draggable element within iframe
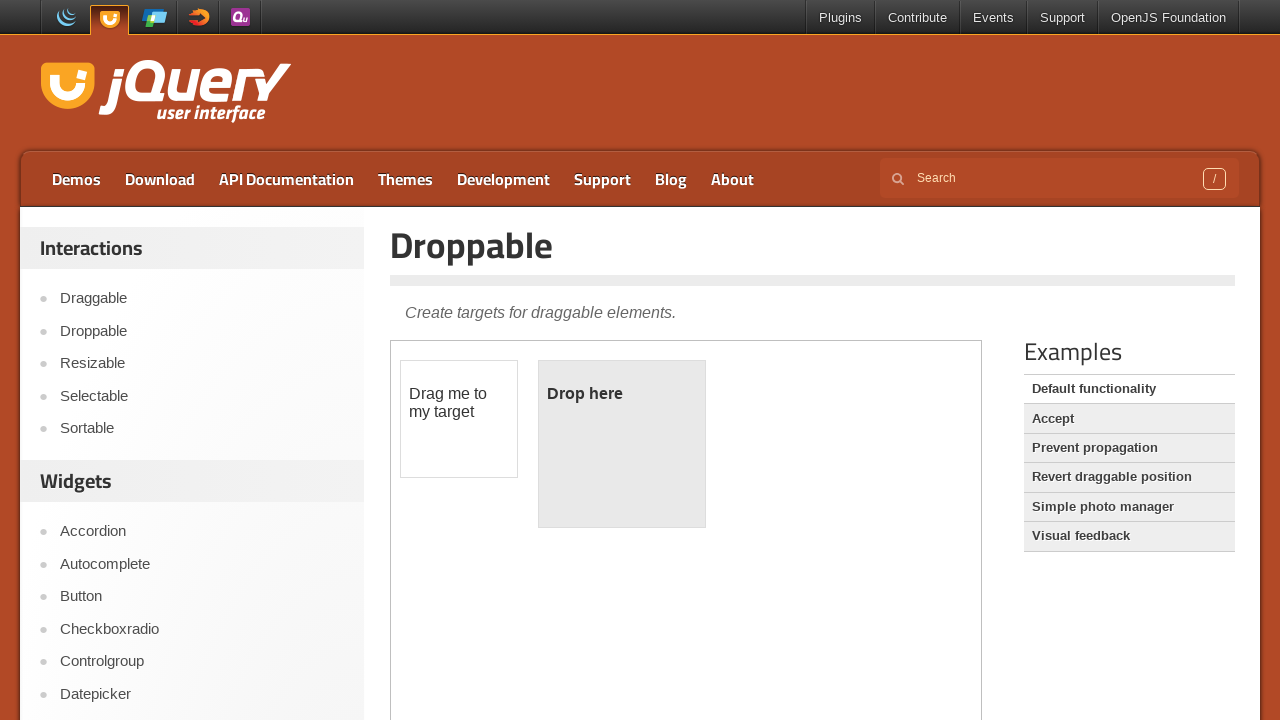

Retrieved bounding box of draggable element
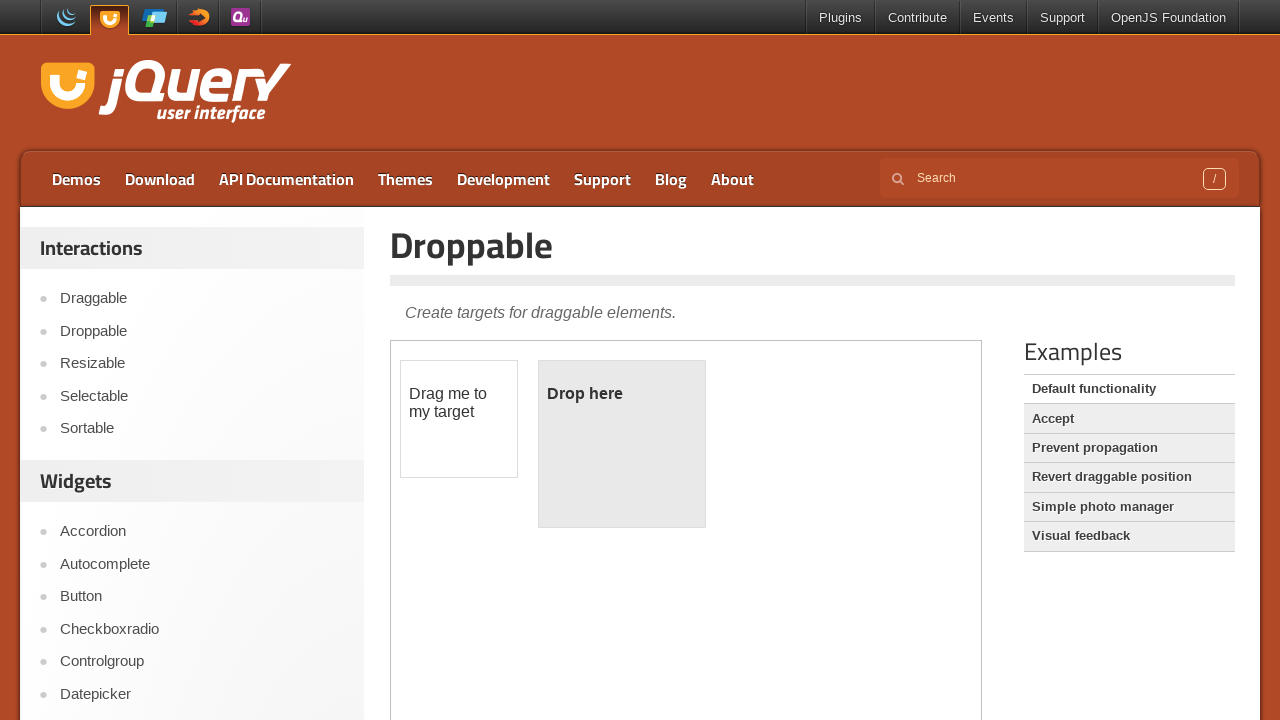

Moved mouse to center of draggable element at (459, 419)
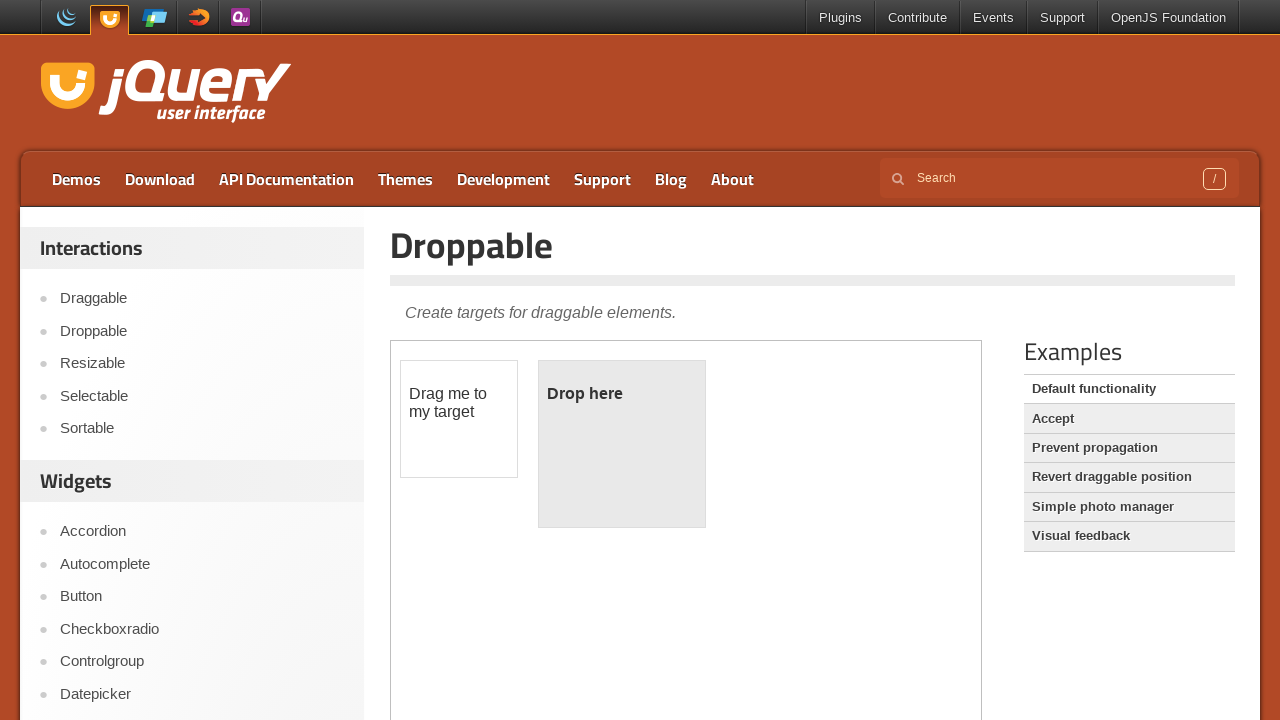

Pressed mouse button down to start drag at (459, 419)
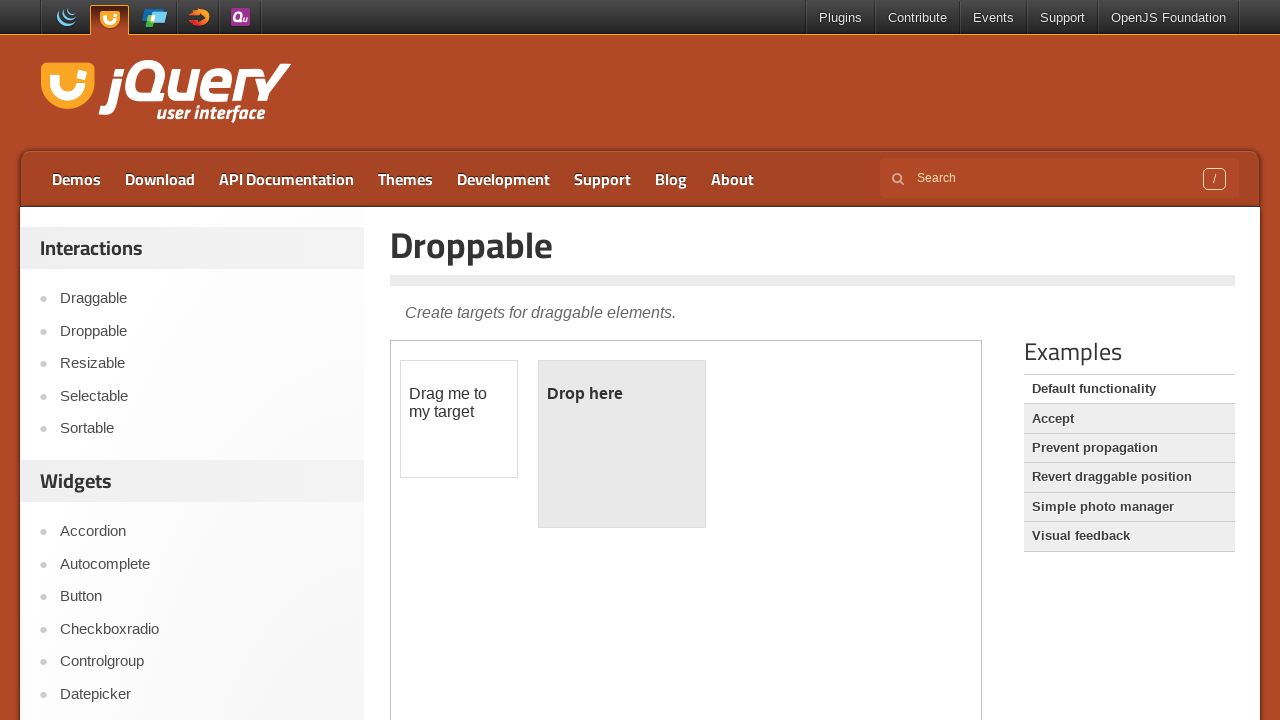

Moved mouse by offset (84, 28) to drop target location at (543, 447)
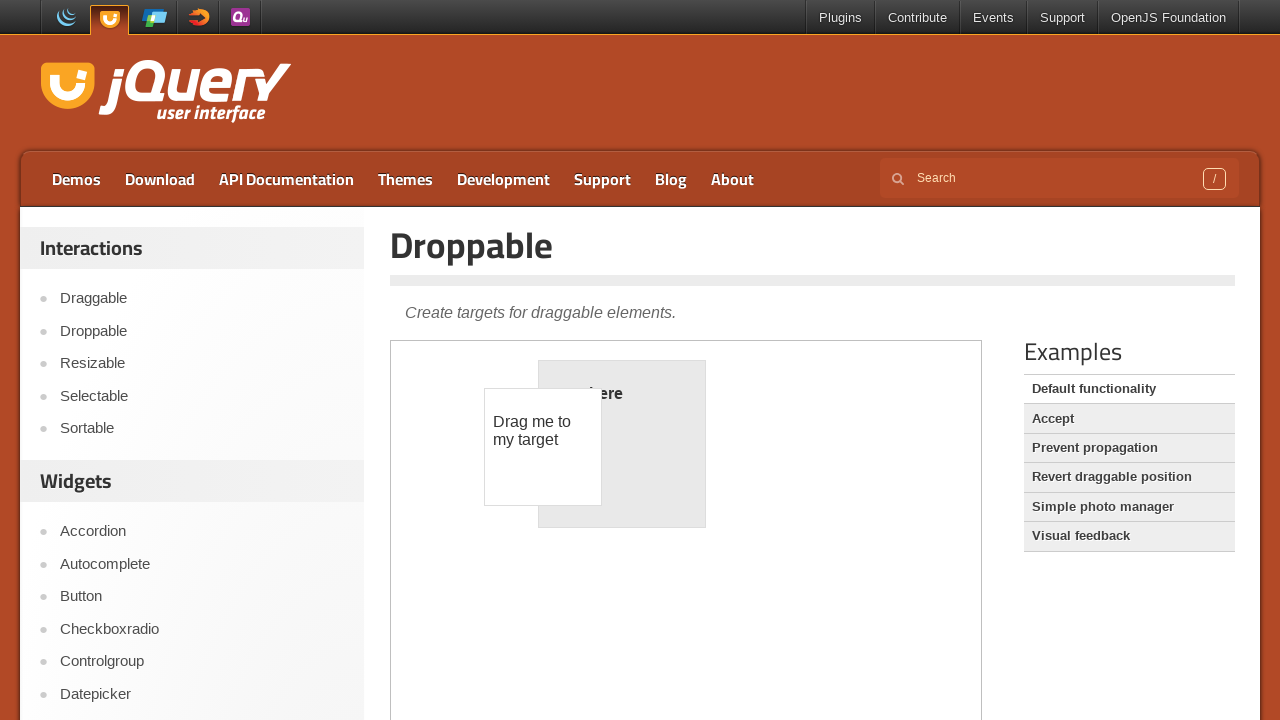

Released mouse button to complete drag-and-drop at (543, 447)
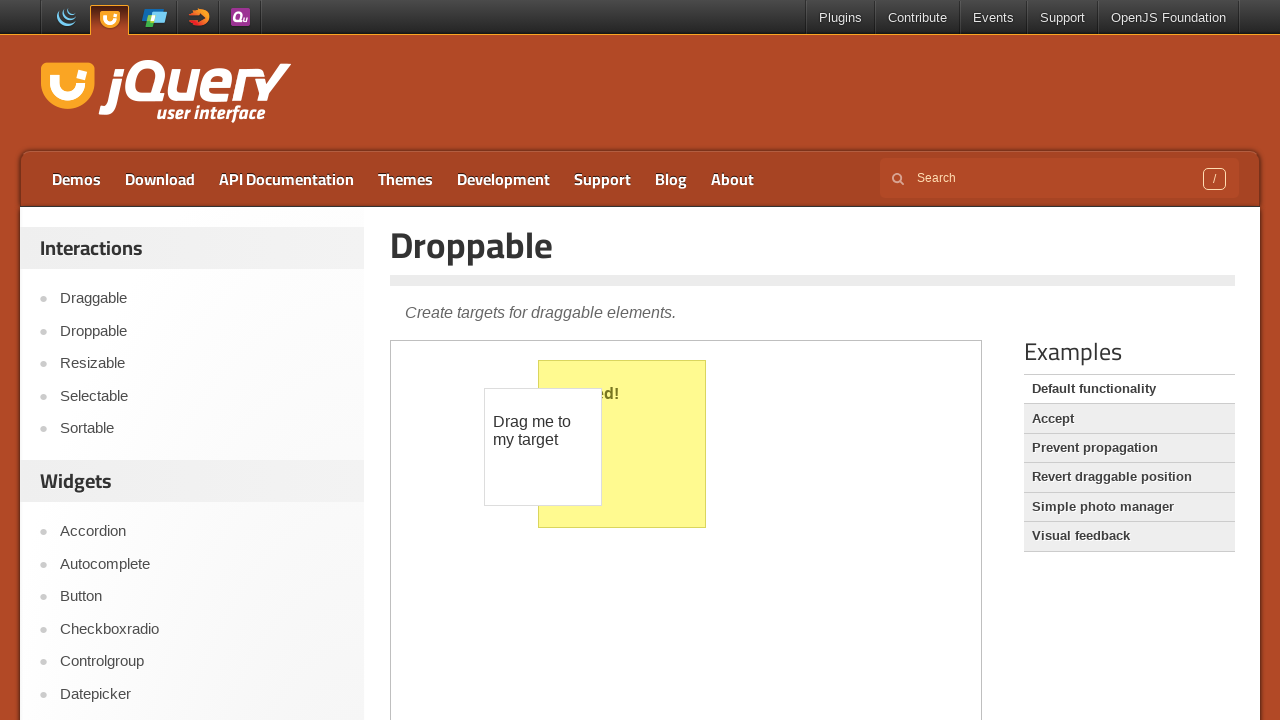

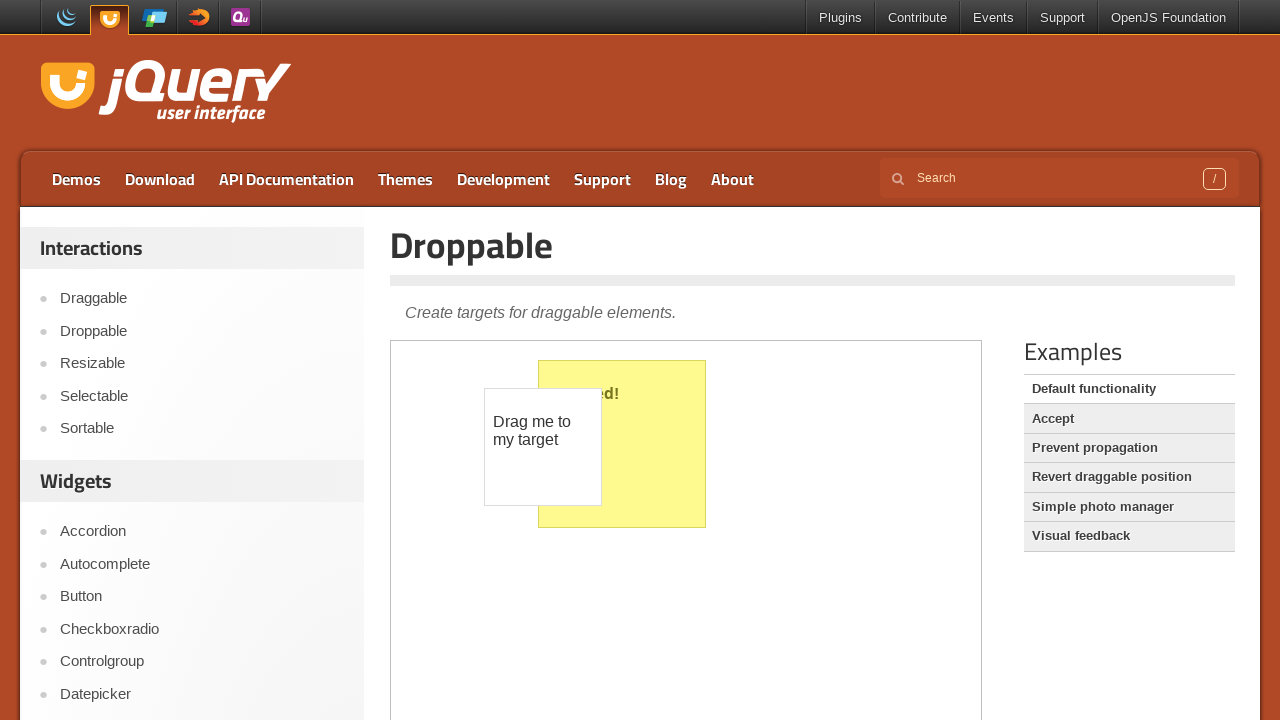